Tests handling of a JavaScript prompt dialog by clicking a button that triggers a prompt, entering text, and accepting it

Starting URL: https://demoqa.com/alerts

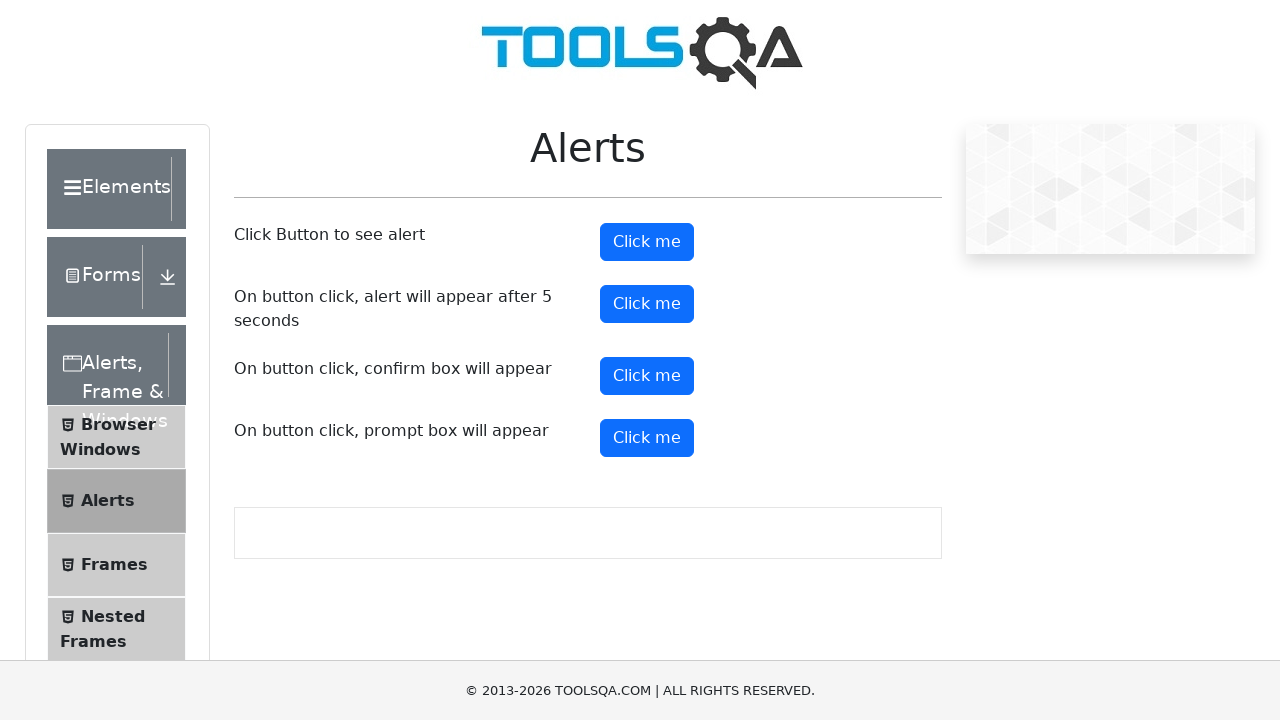

Set up dialog handler to accept prompt with text 'Selenium Testing User'
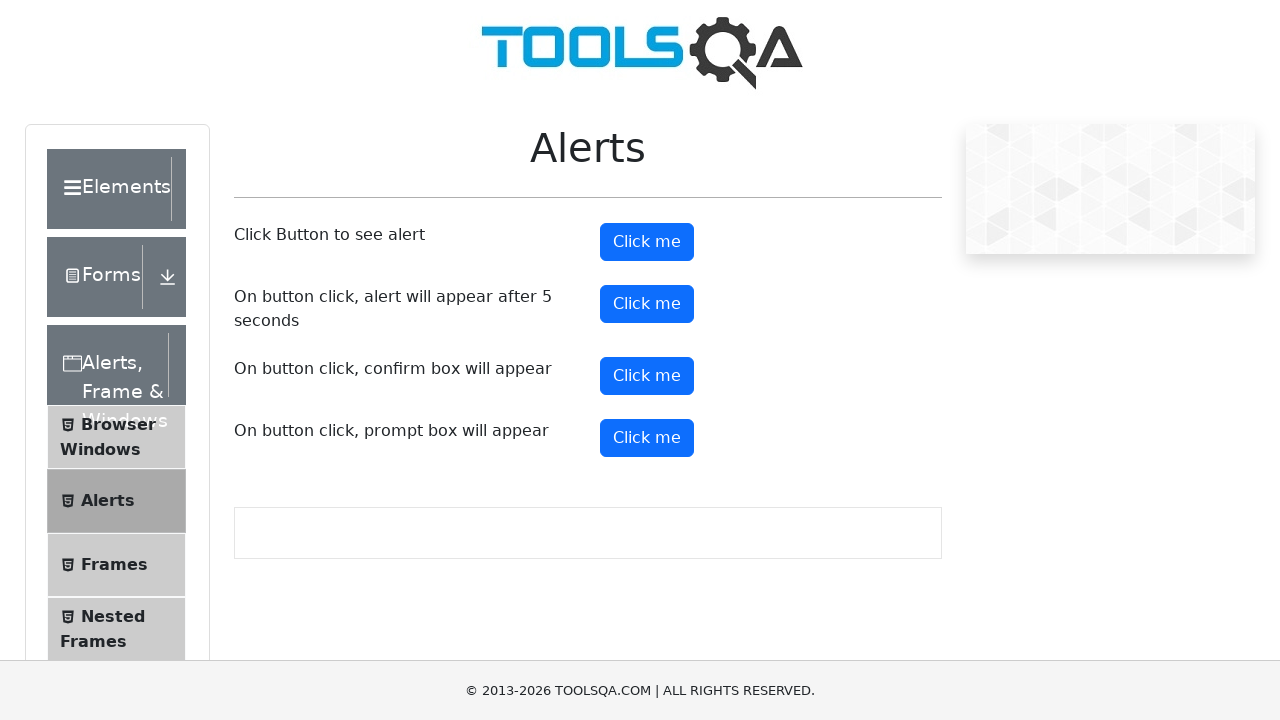

Clicked prompt button to trigger JavaScript prompt dialog at (647, 438) on #promtButton
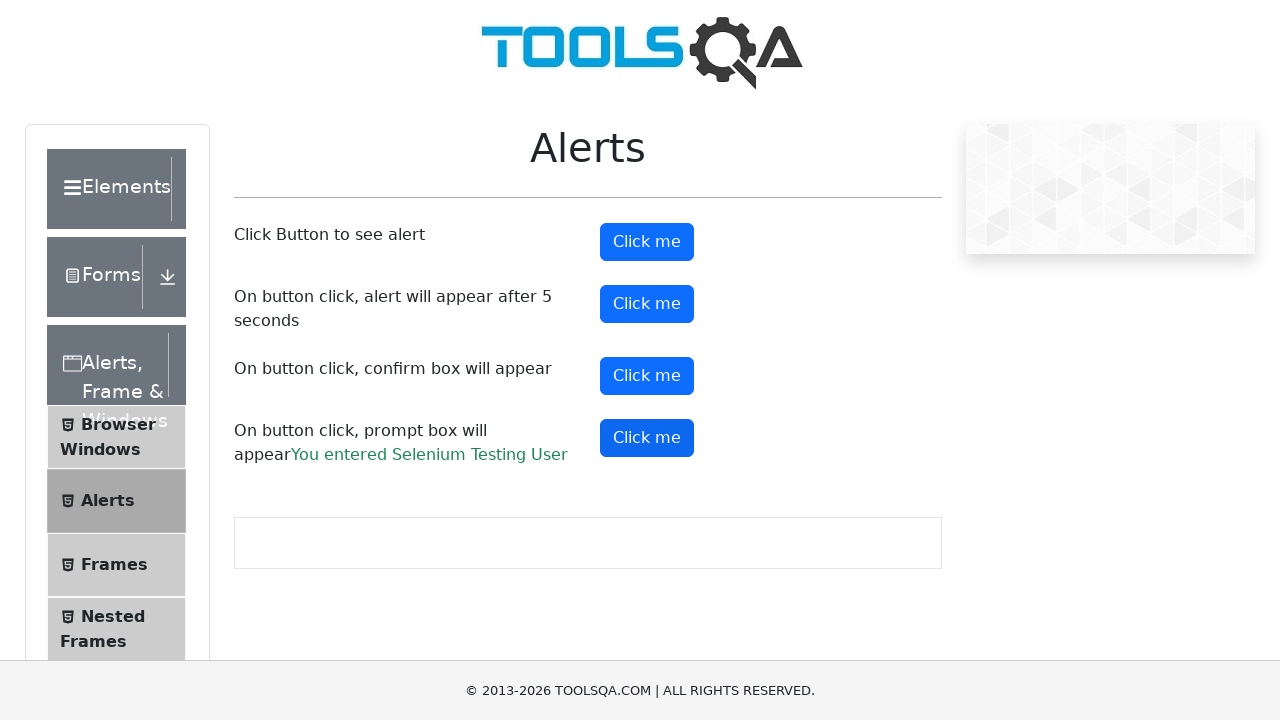

Prompt result text appeared on page
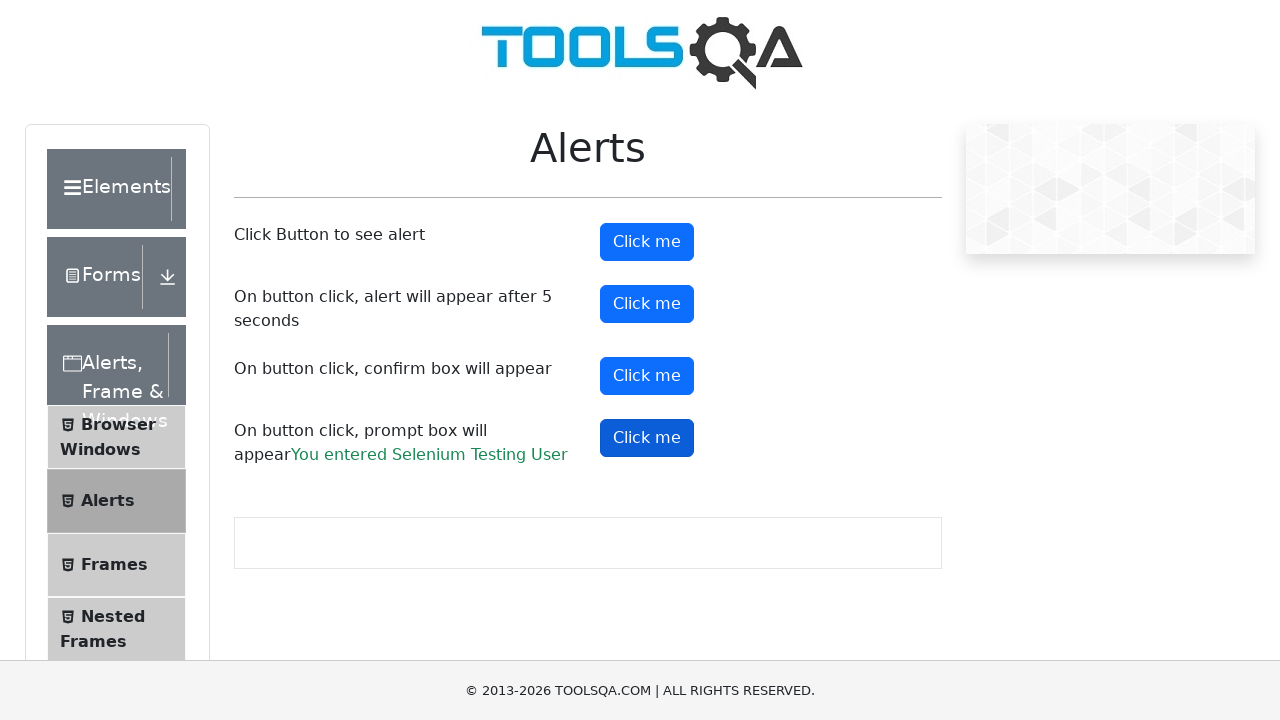

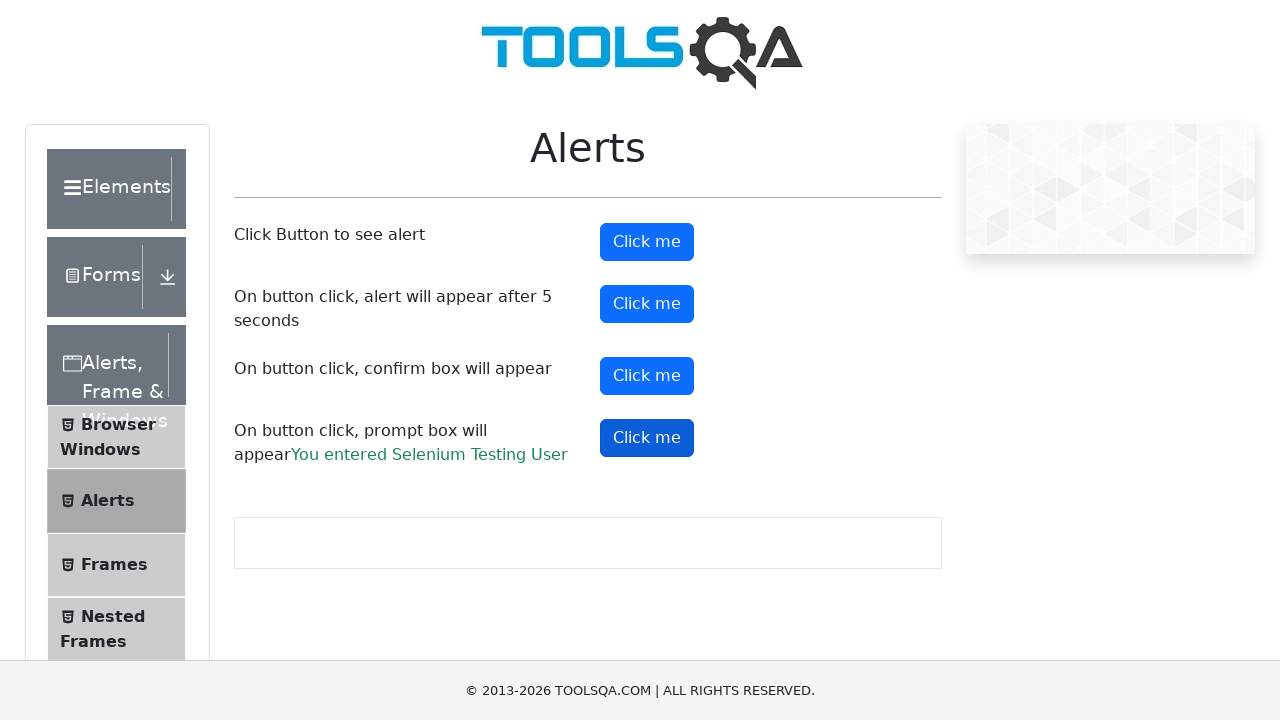